Tests Python.org search functionality by entering "pycon" in the search field and submitting the search

Starting URL: http://www.python.org

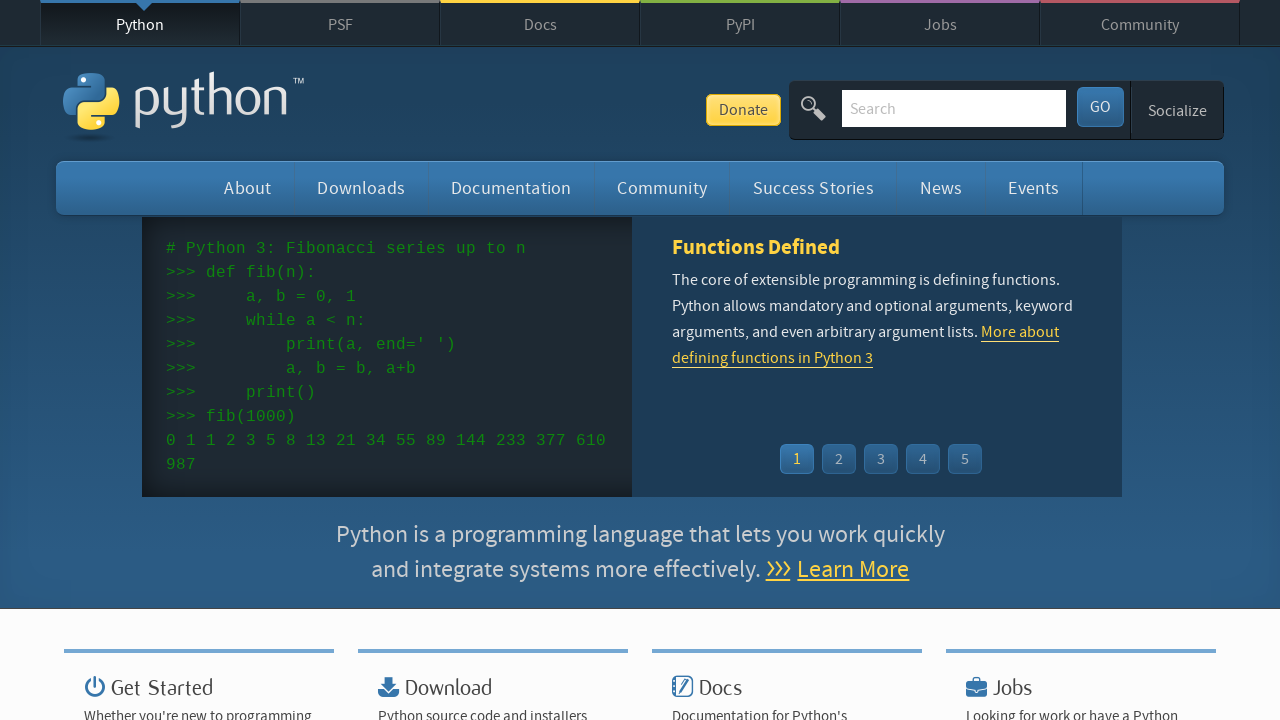

Located search input field with name='q'
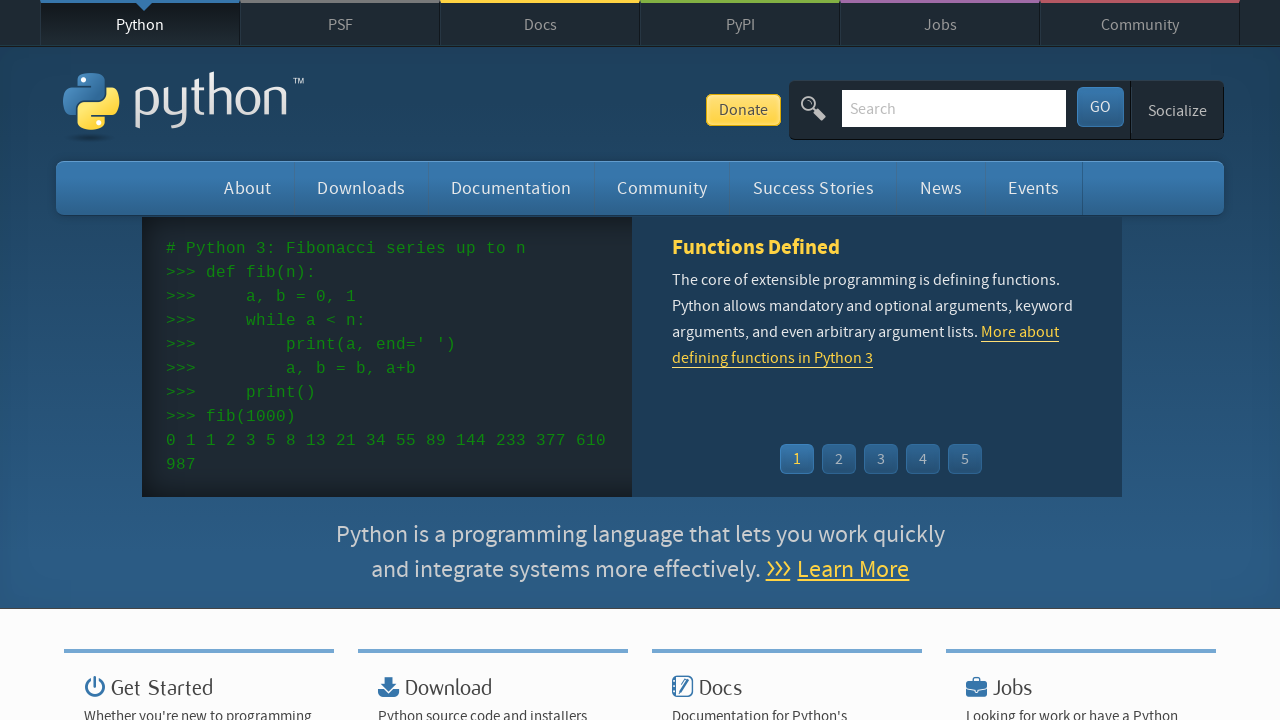

Cleared the search input field on input[name='q']
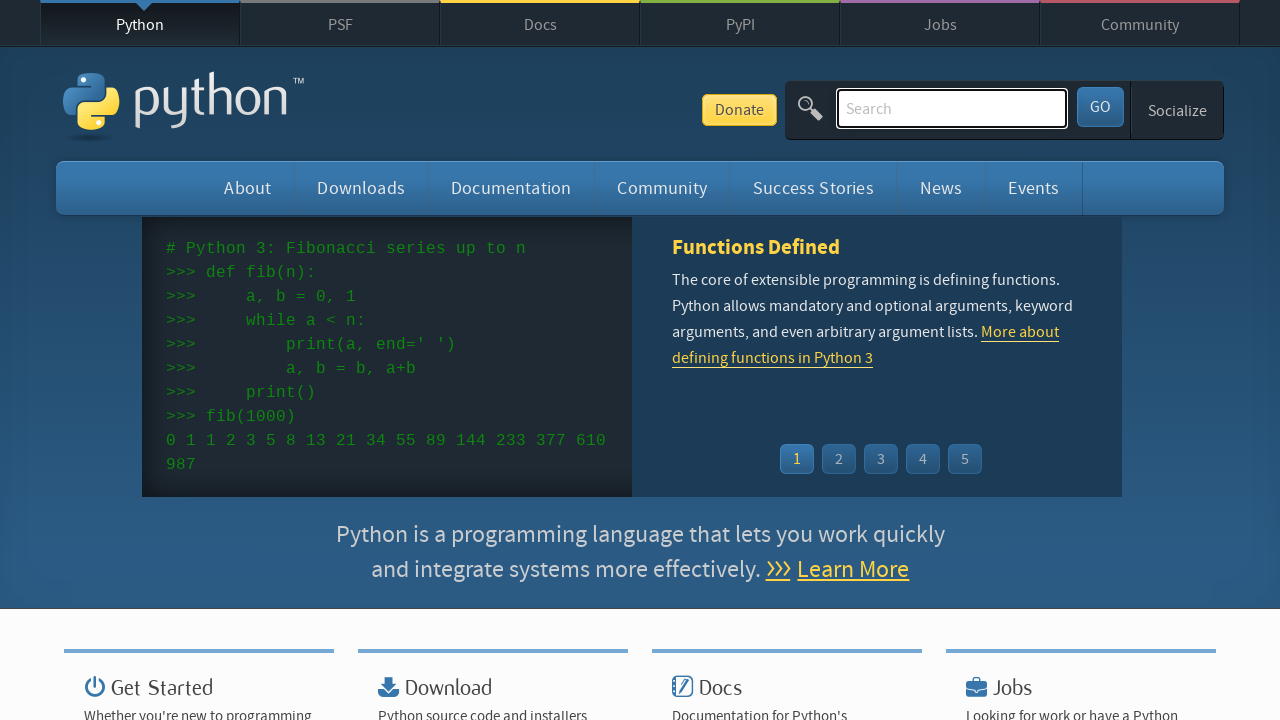

Filled search field with 'pycon' on input[name='q']
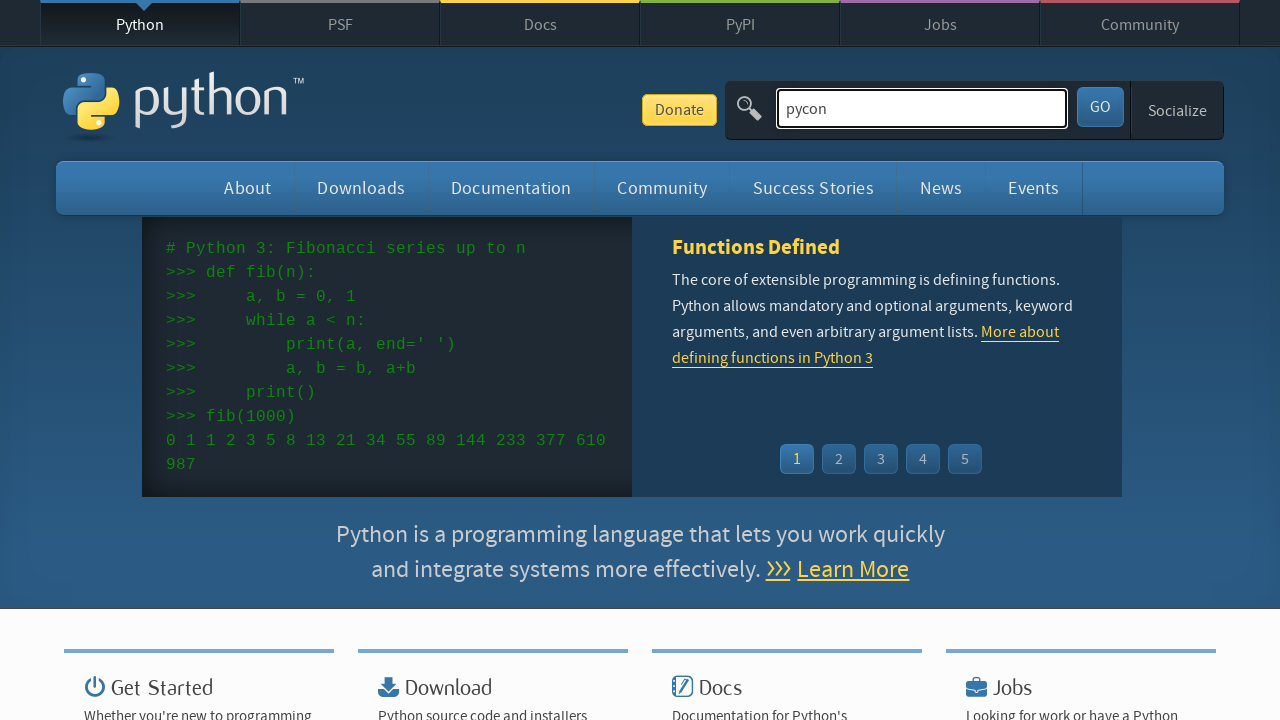

Submitted search by pressing Enter on input[name='q']
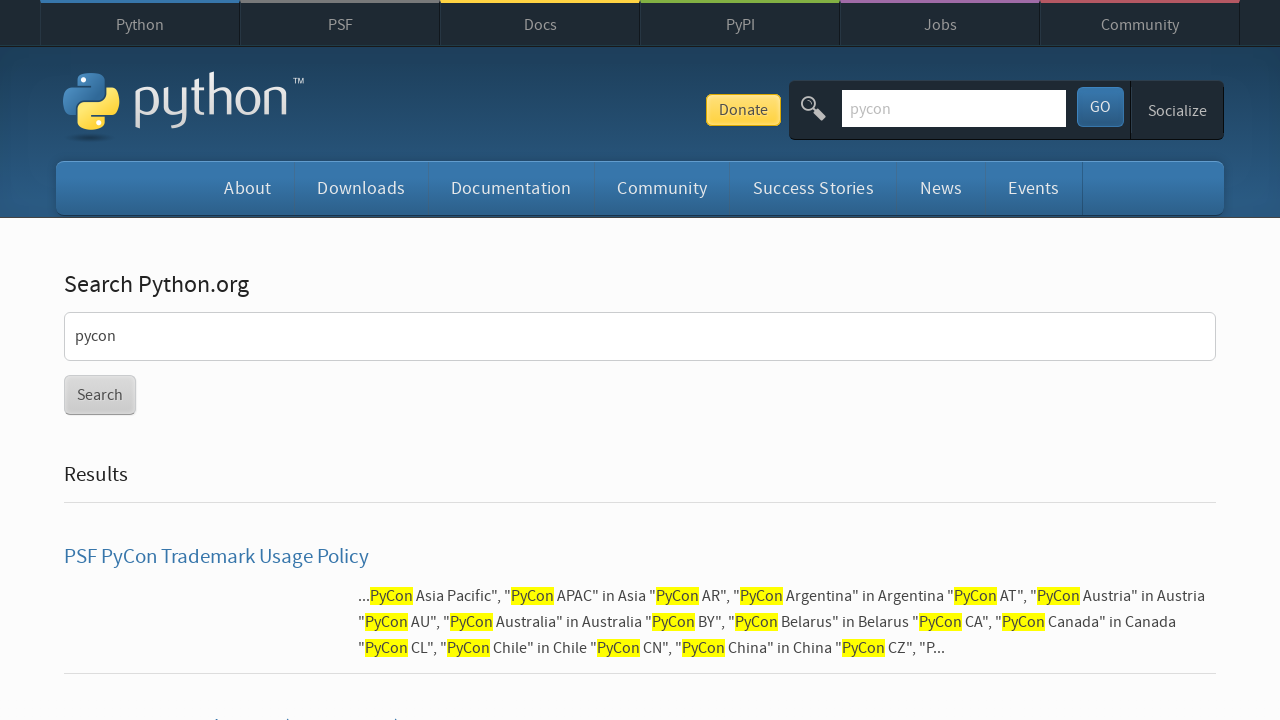

Waited for results page to load (networkidle)
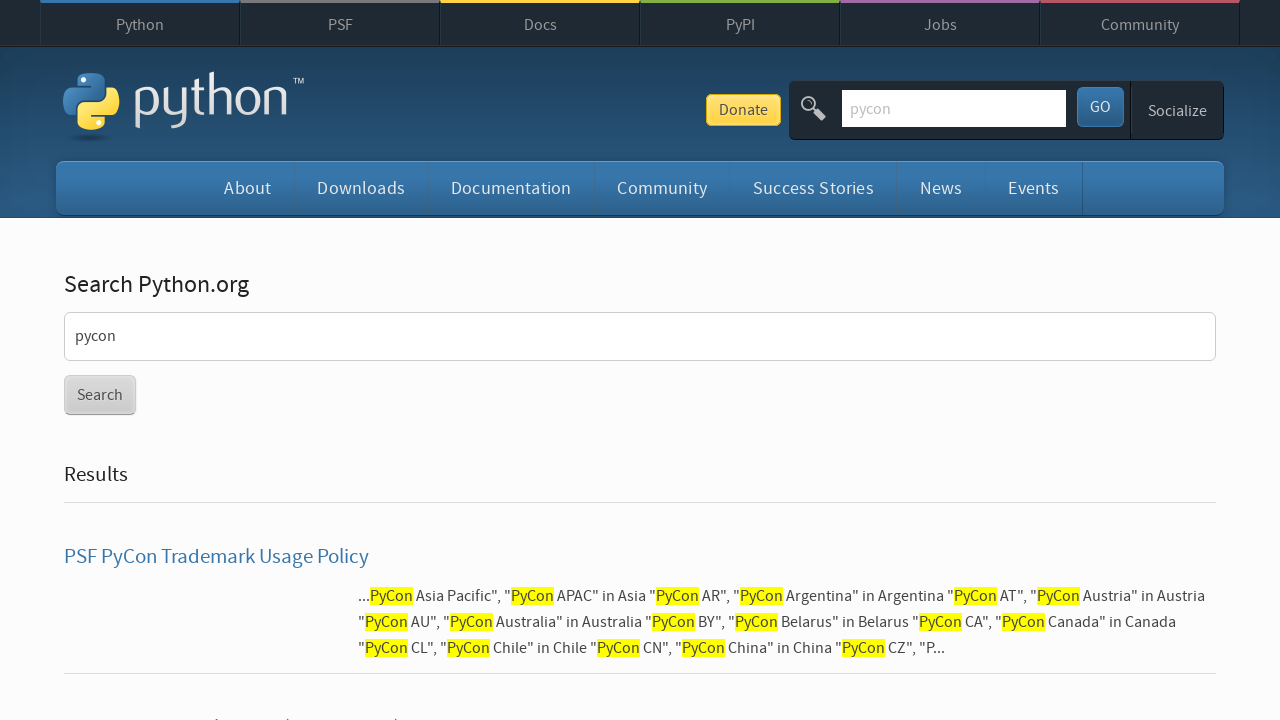

Verified search results are present (no 'No result found' message)
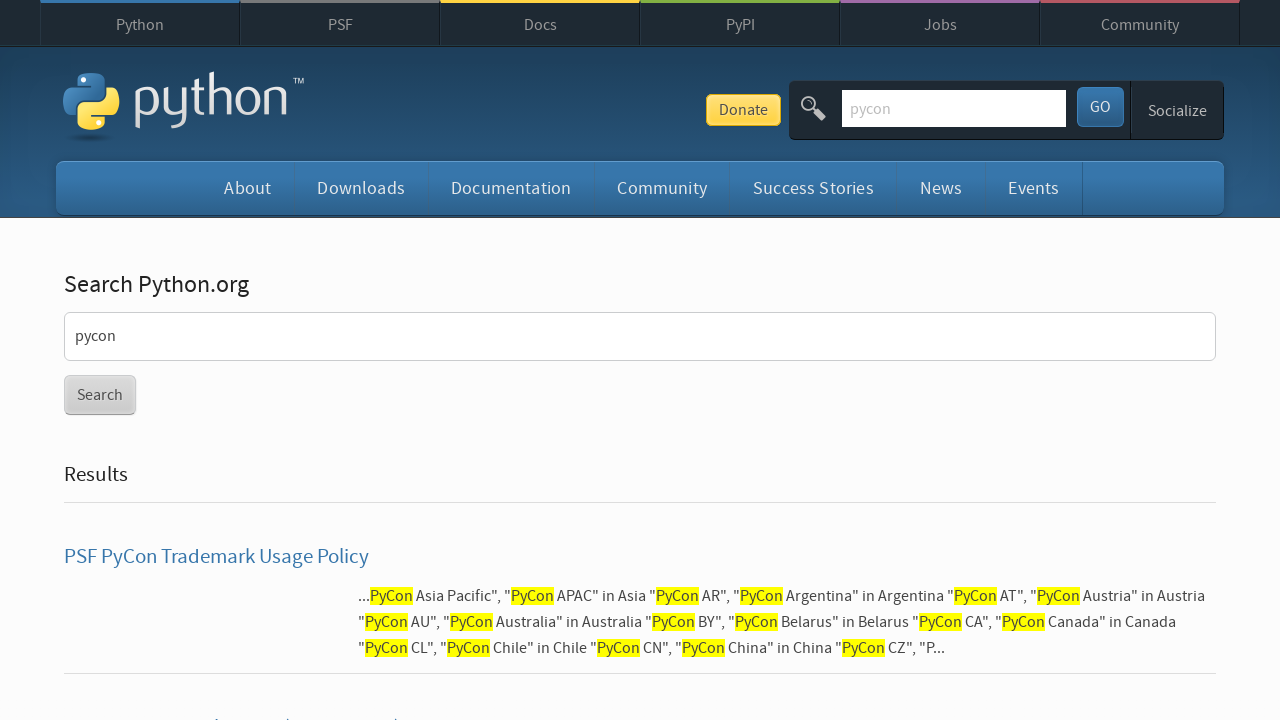

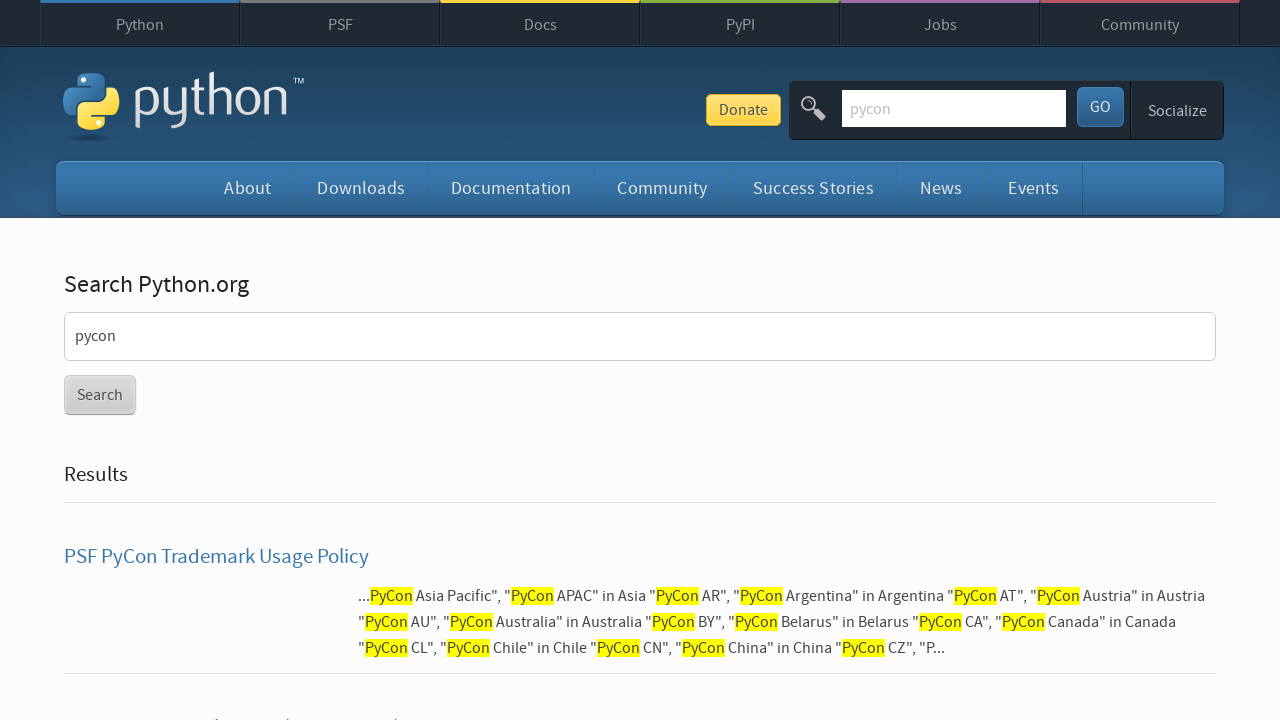